Tests click and hold functionality by selecting multiple consecutive items in a grid using mouse drag selection

Starting URL: http://jqueryui.com/resources/demos/selectable/display-grid.html

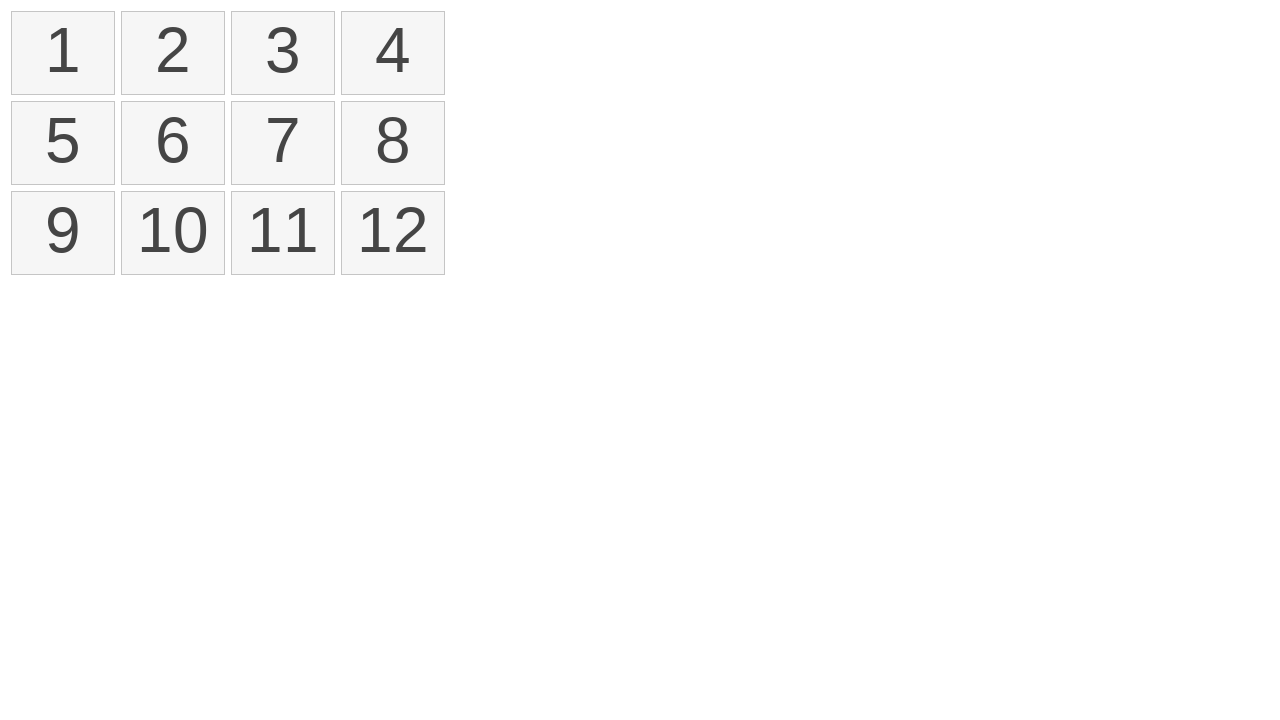

Waited for selectable grid to load
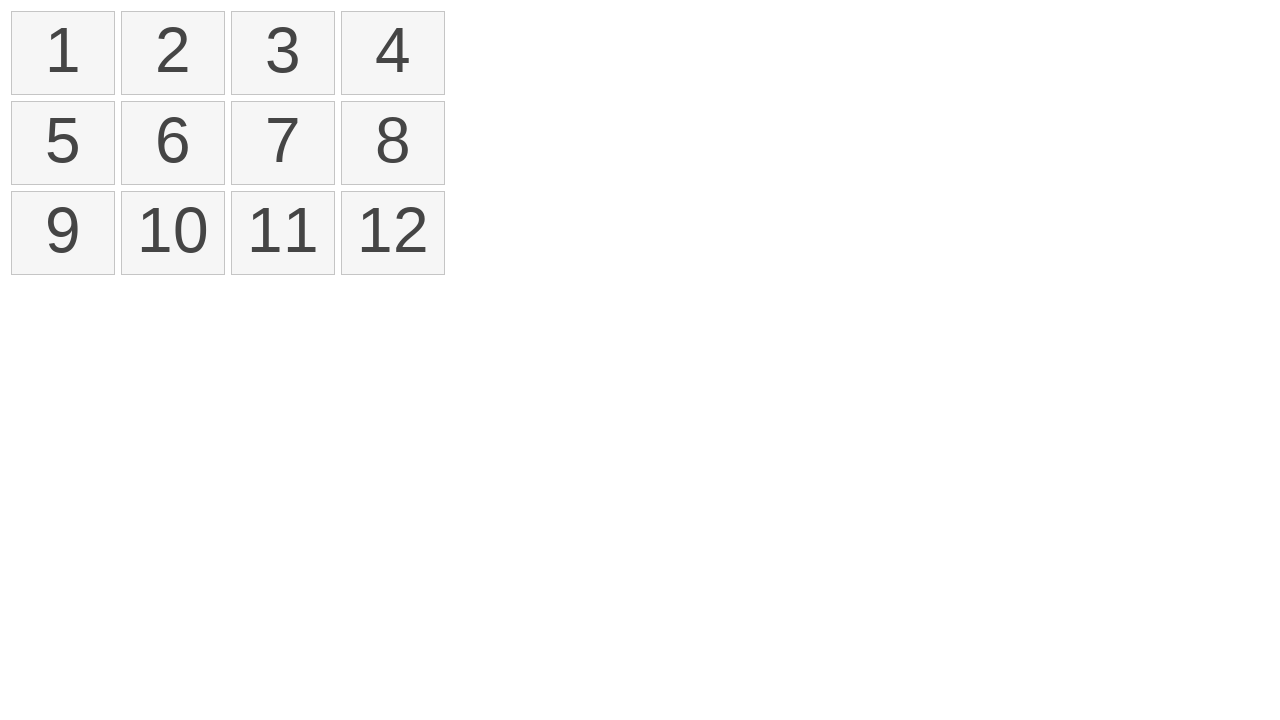

Located all list items in selectable grid
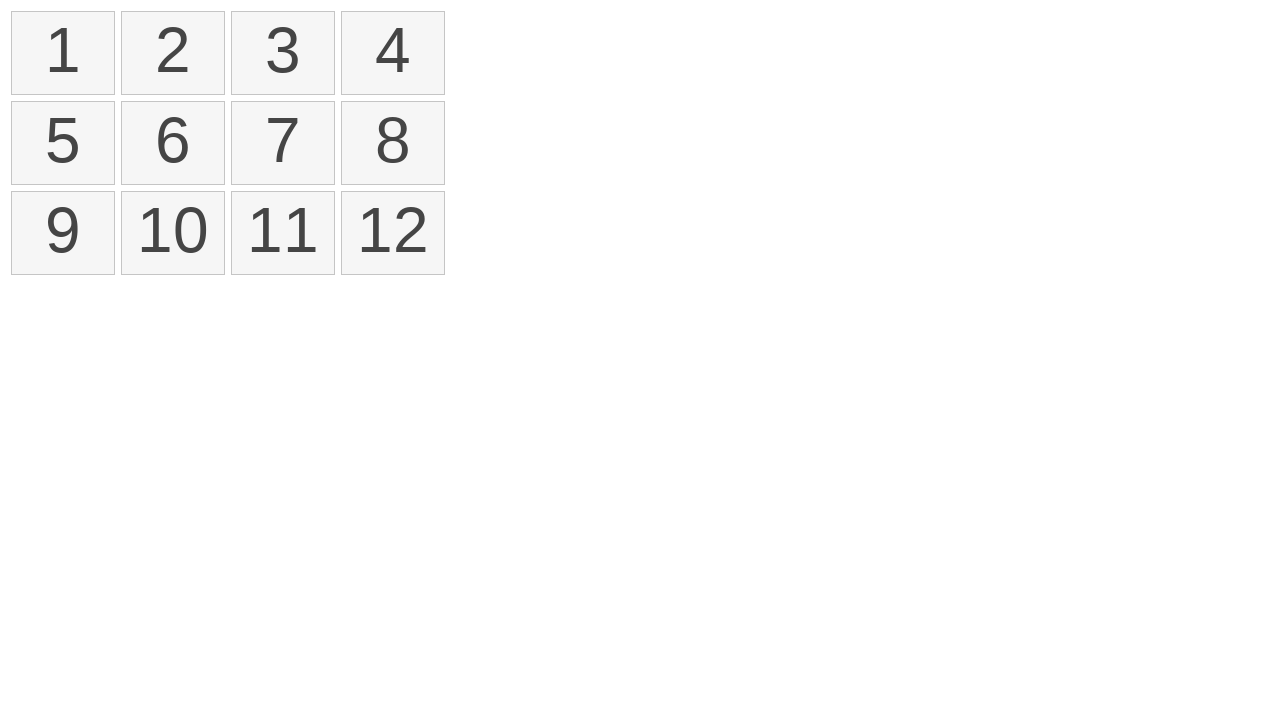

Retrieved first and fourth items for drag selection
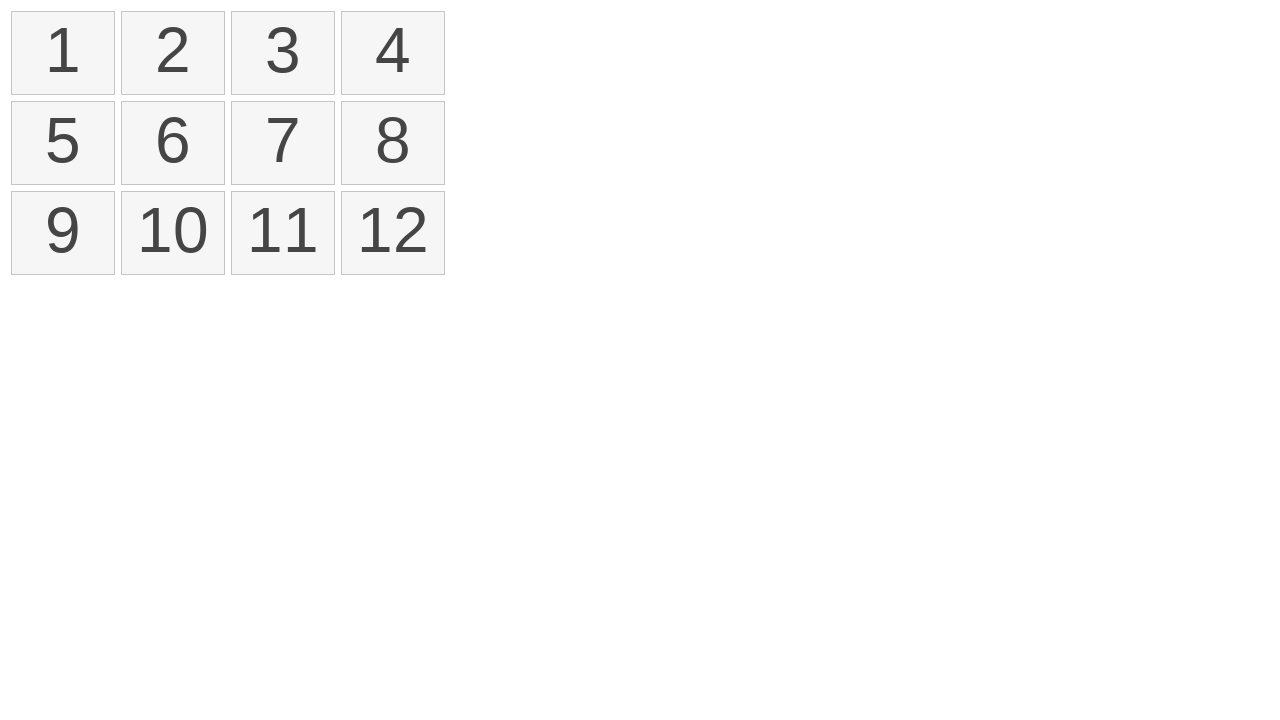

Obtained bounding boxes for first and fourth items
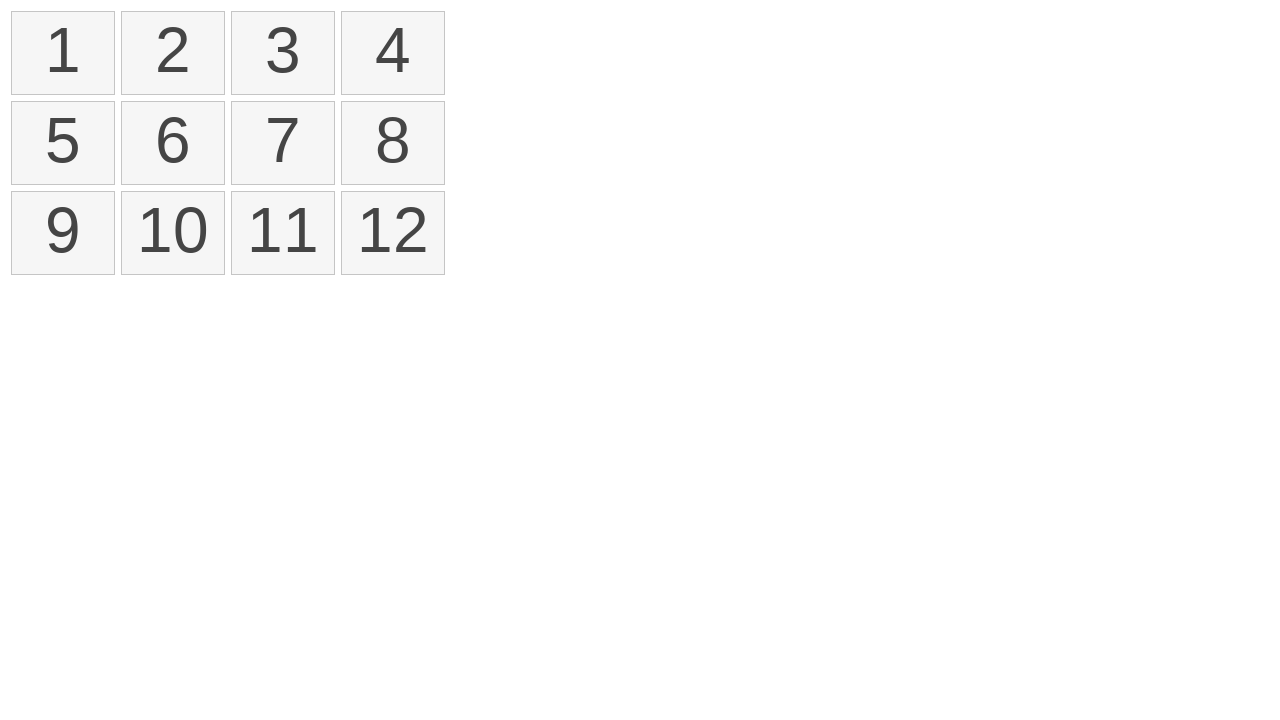

Moved mouse to center of first item at (63, 53)
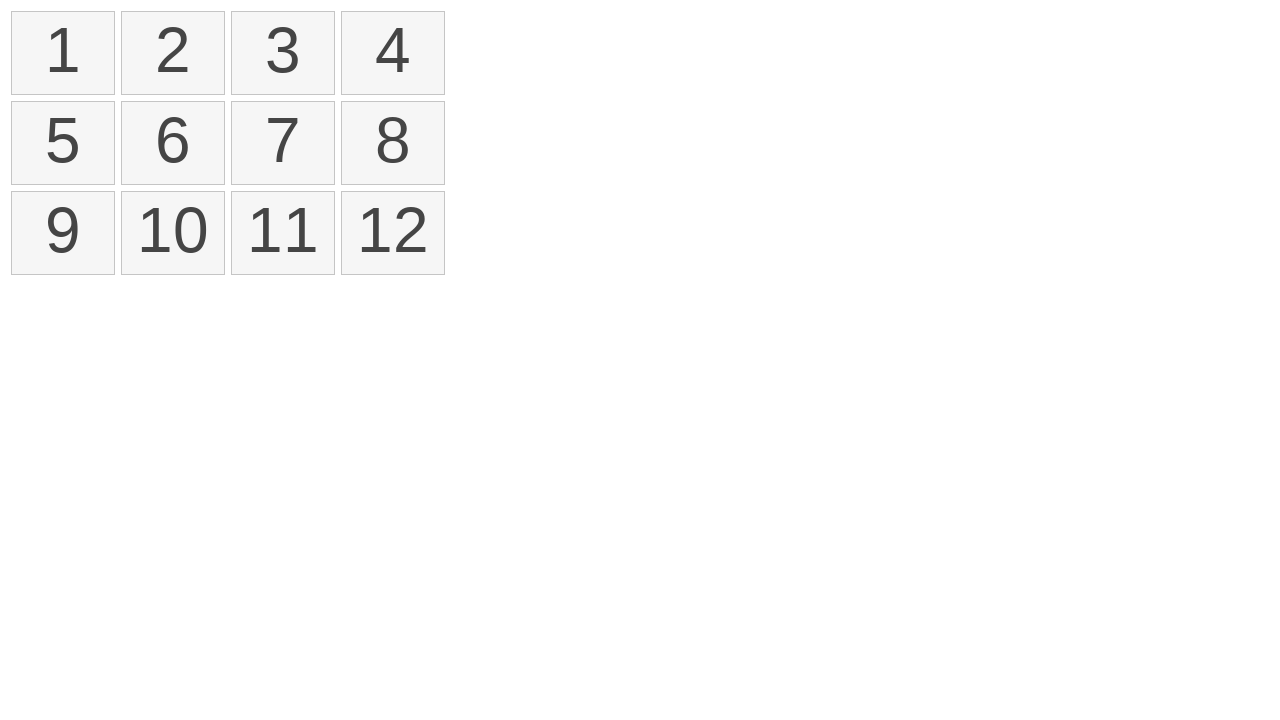

Pressed mouse button down on first item at (63, 53)
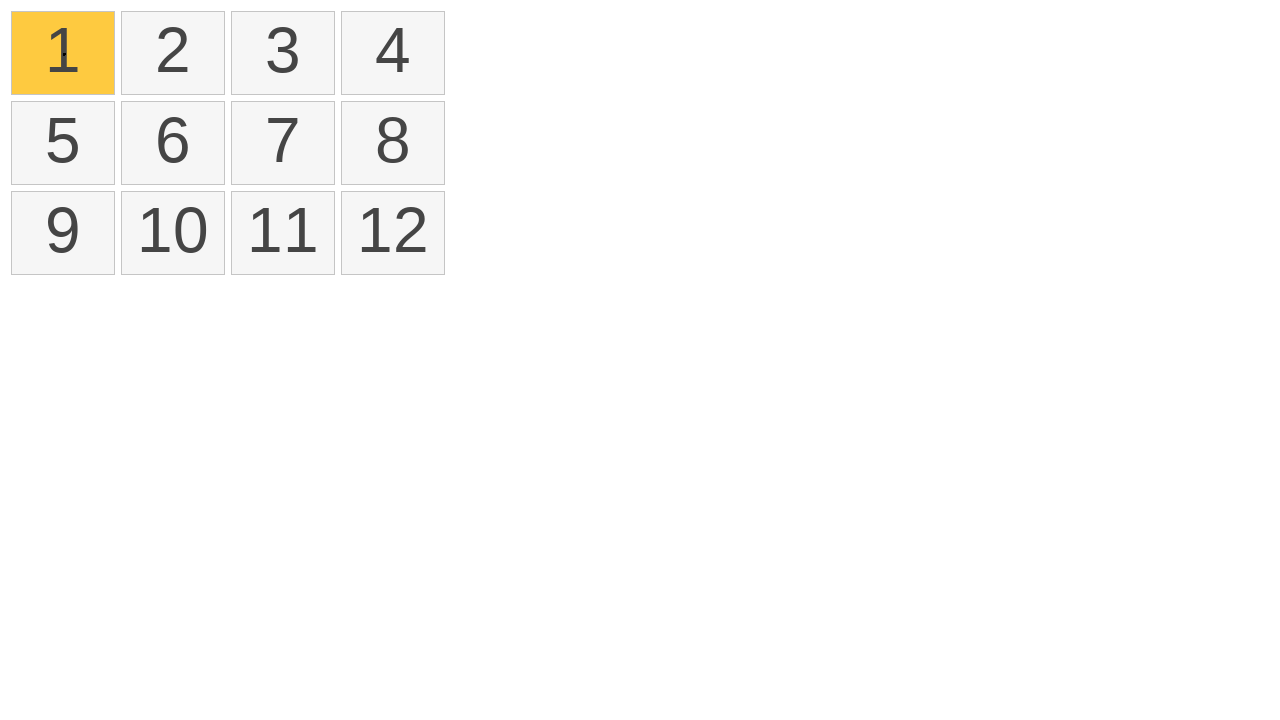

Dragged mouse to center of fourth item at (393, 53)
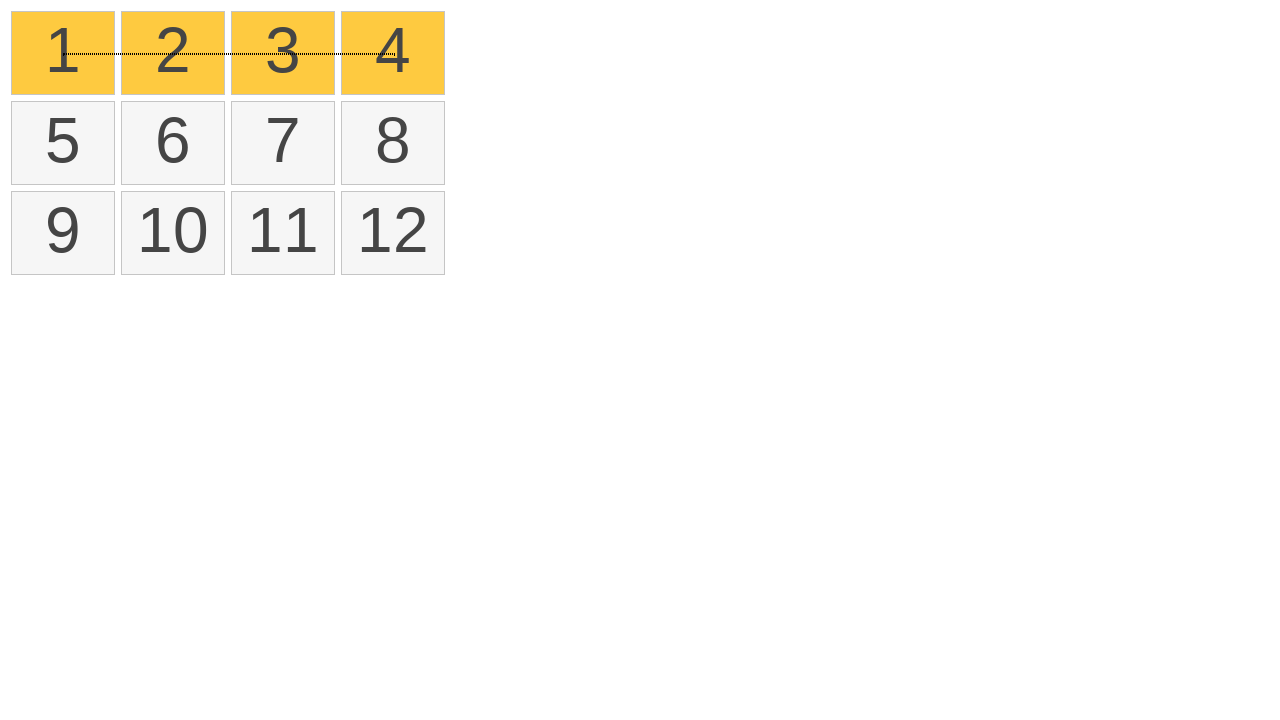

Released mouse button to complete drag selection at (393, 53)
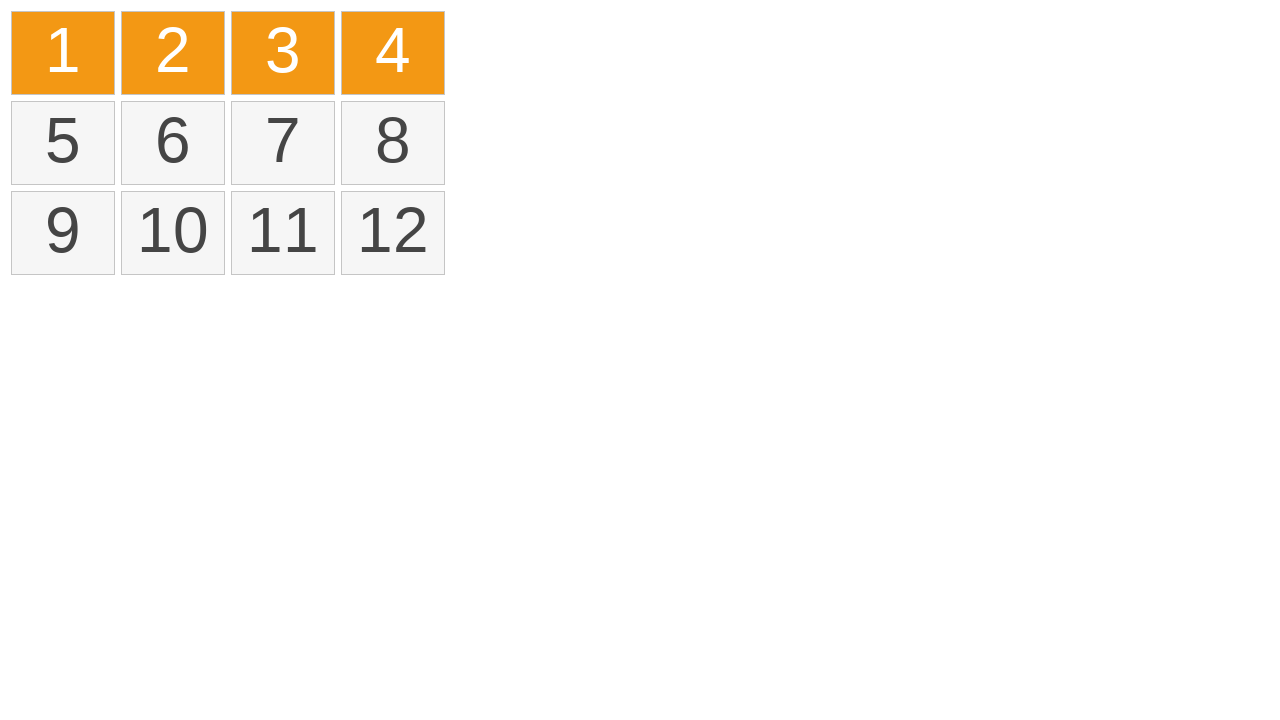

Waited for selected items to appear
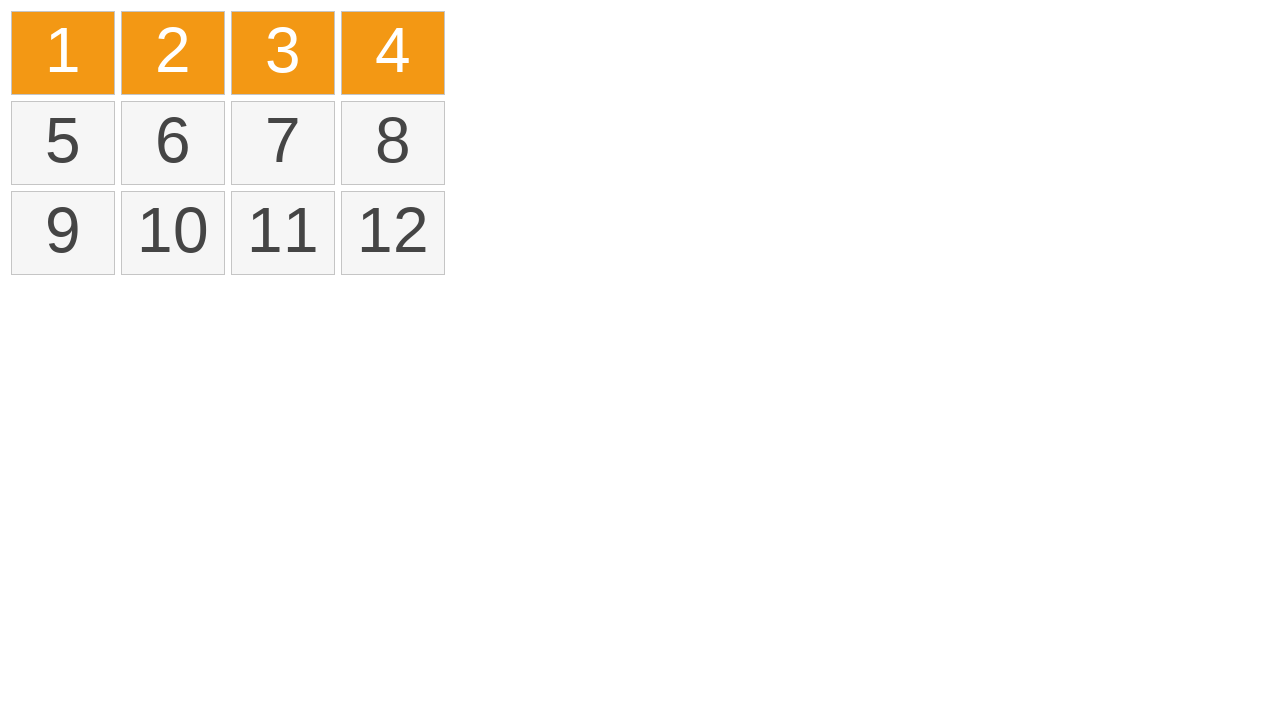

Located all selected items
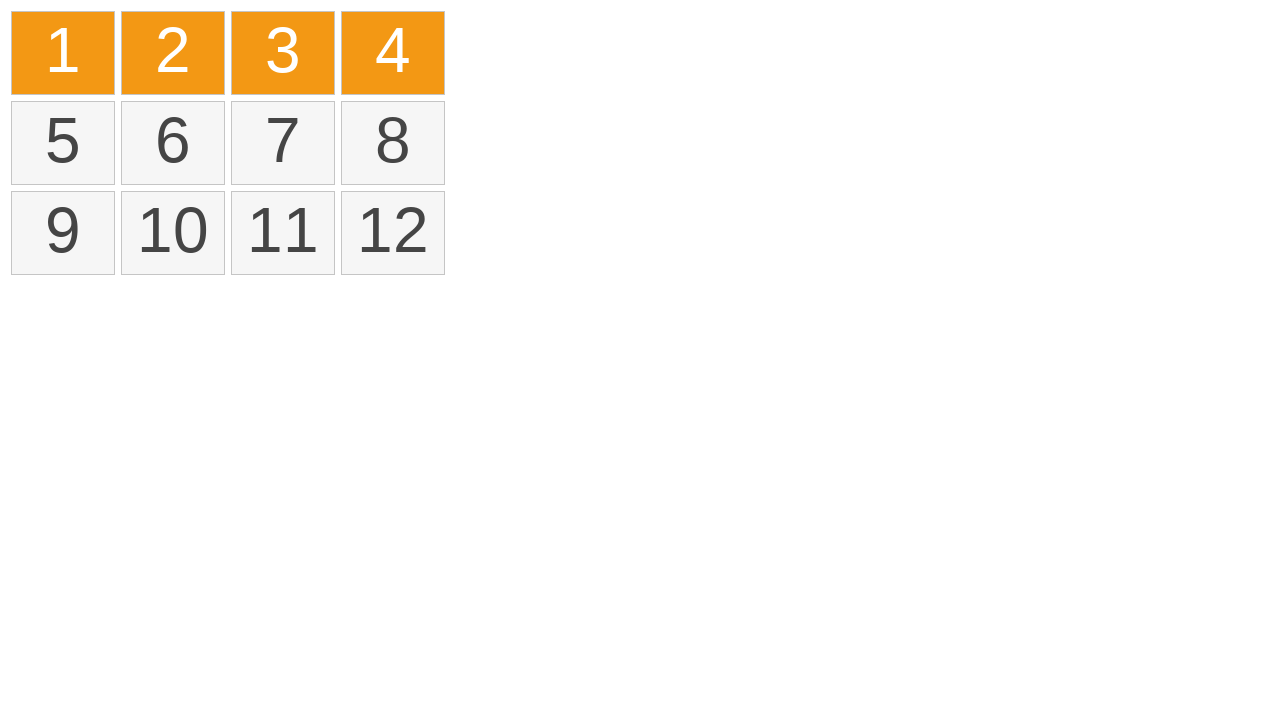

Verified that exactly 4 items are selected
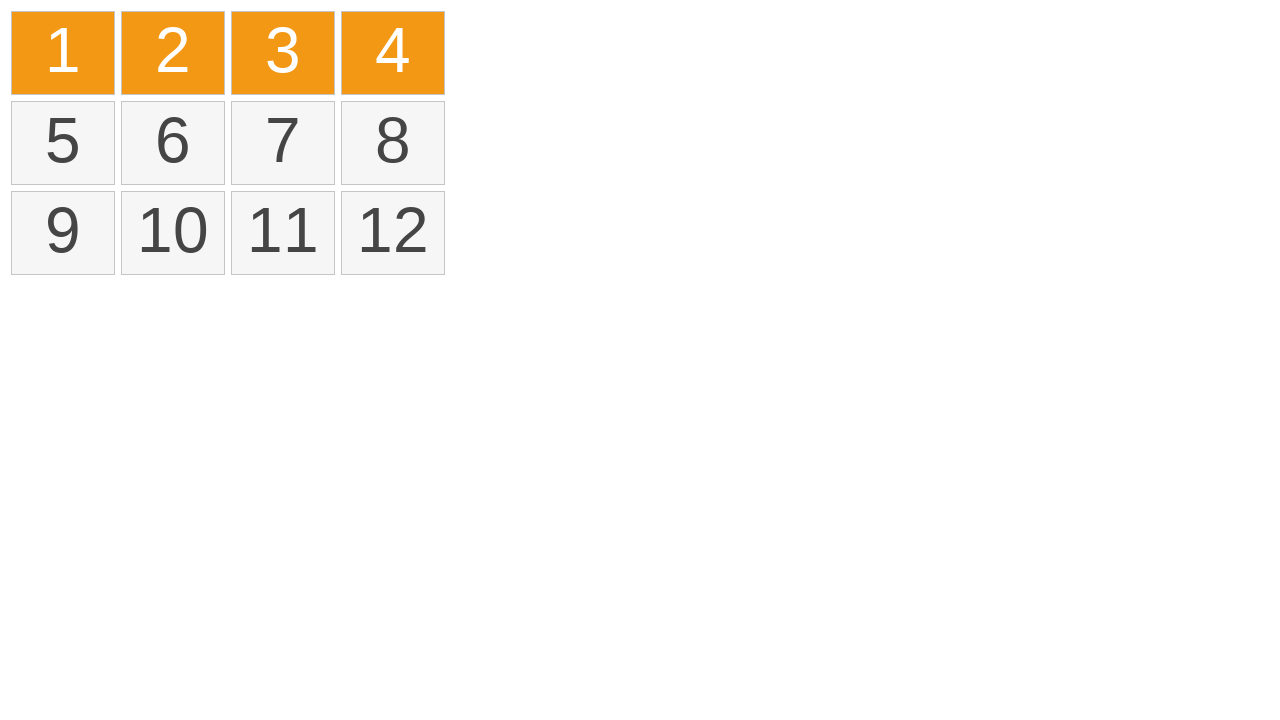

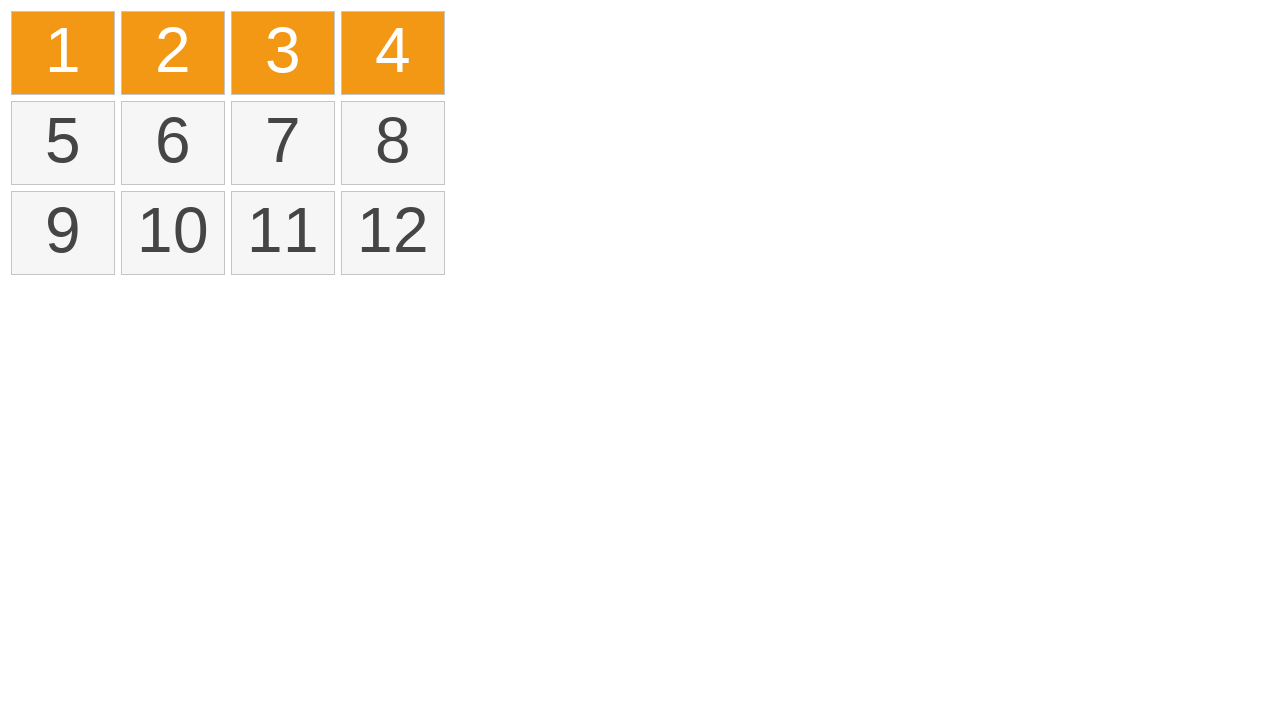